Tests calendar date picker functionality by selecting a specific date (June 15, 2027) through the calendar widget.

Starting URL: https://rahulshettyacademy.com/seleniumPractise/#/offers

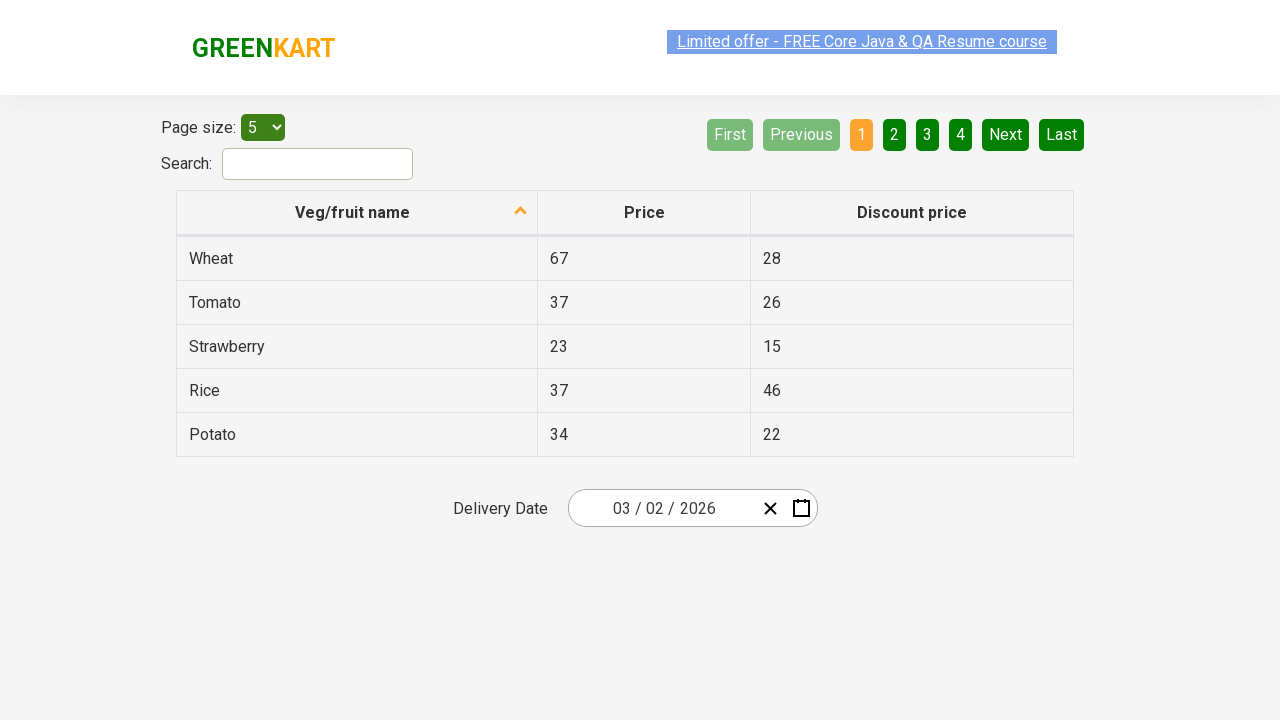

Clicked calendar input to open date picker at (662, 508) on .react-date-picker__inputGroup
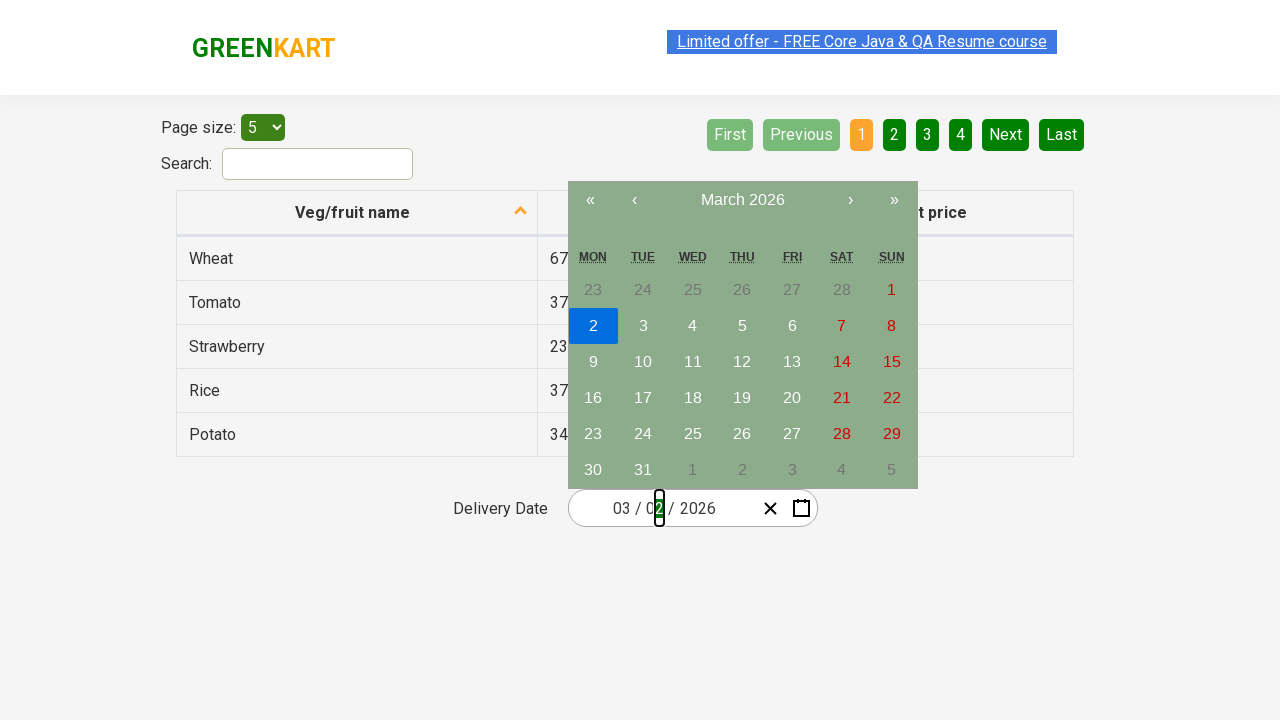

Clicked navigation label to change to month view at (742, 200) on .react-calendar__navigation__label
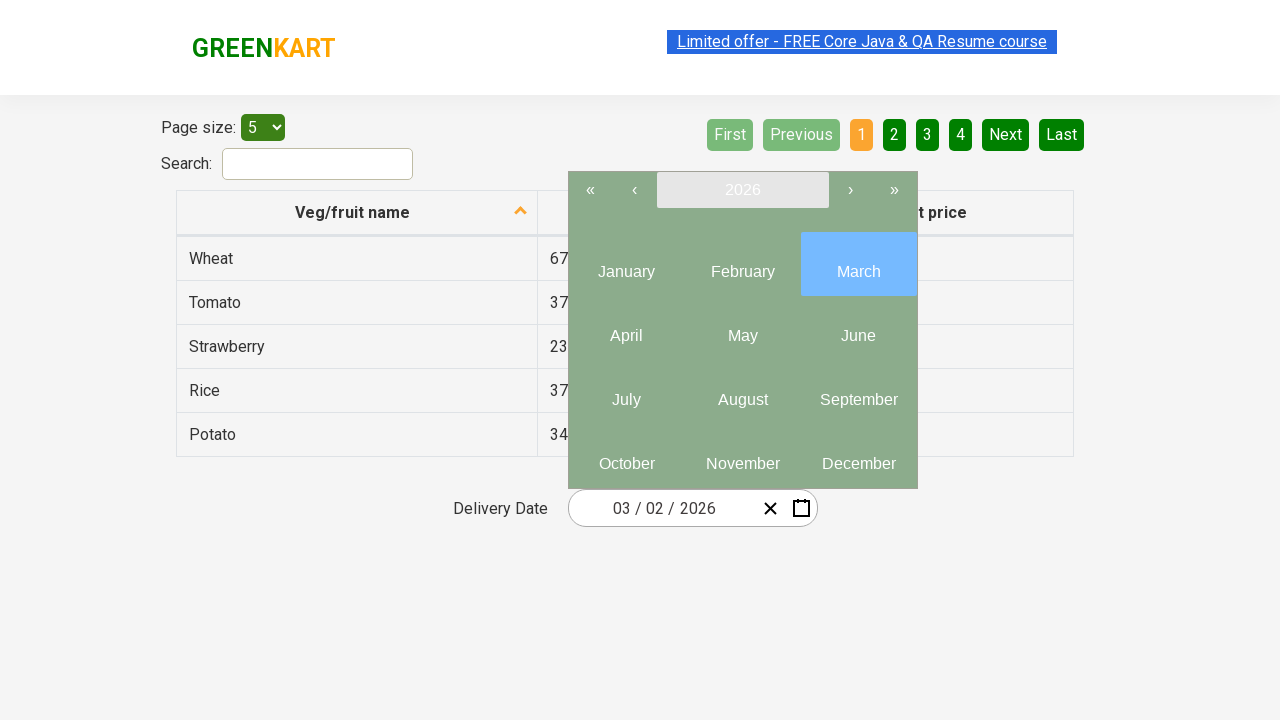

Clicked navigation label again to change to year view at (742, 190) on .react-calendar__navigation__label
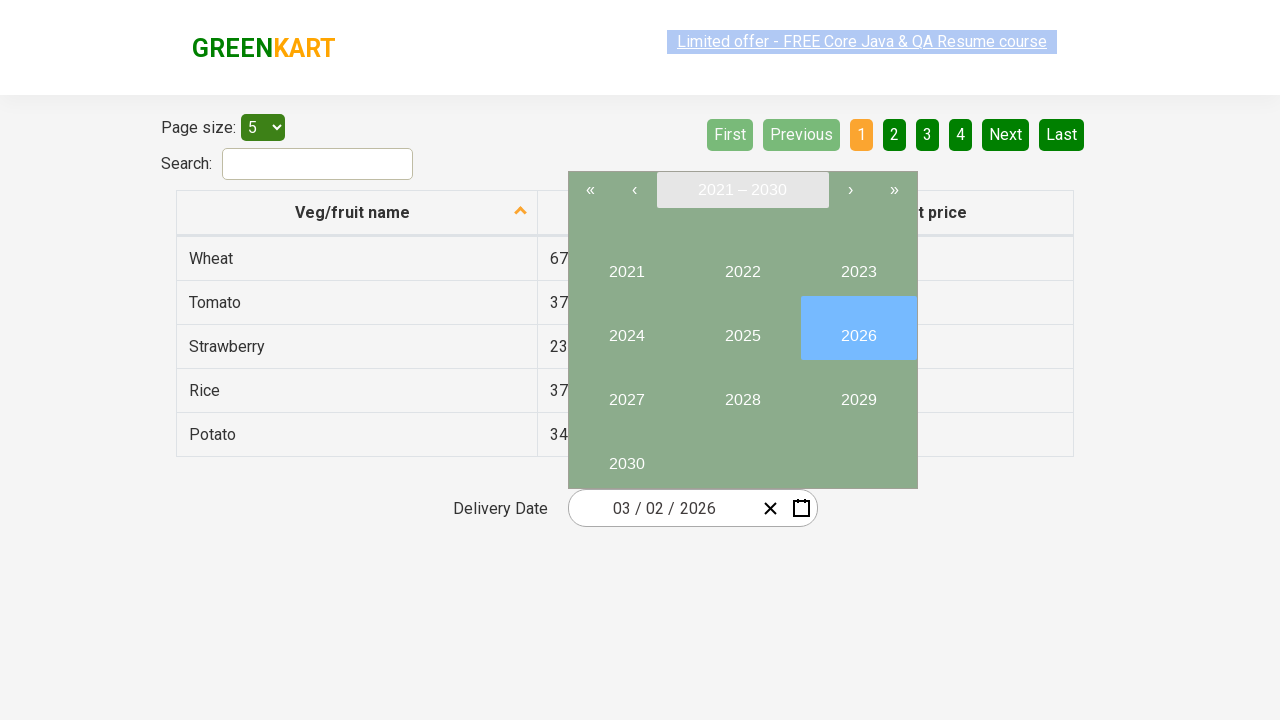

Selected year 2027 from calendar at (626, 392) on internal:text="2027"i
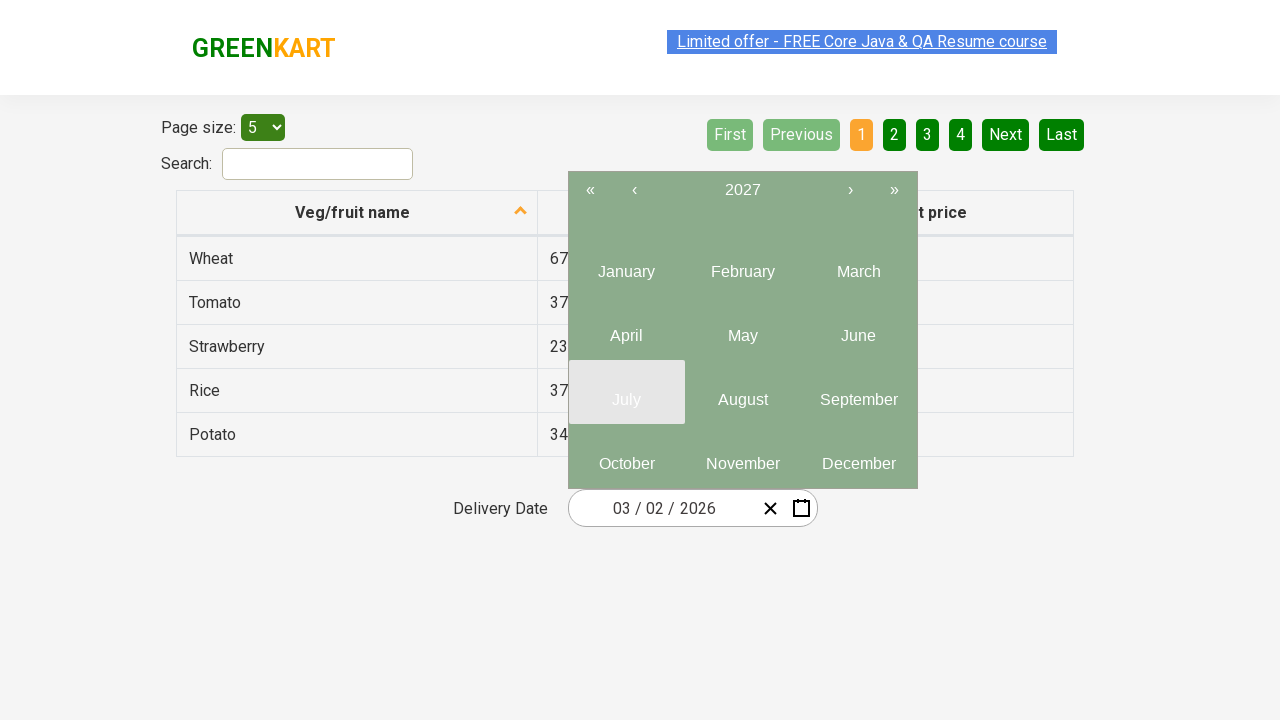

Selected June (month 6) from year 2027 at (858, 328) on .react-calendar__year-view__months__month >> nth=5
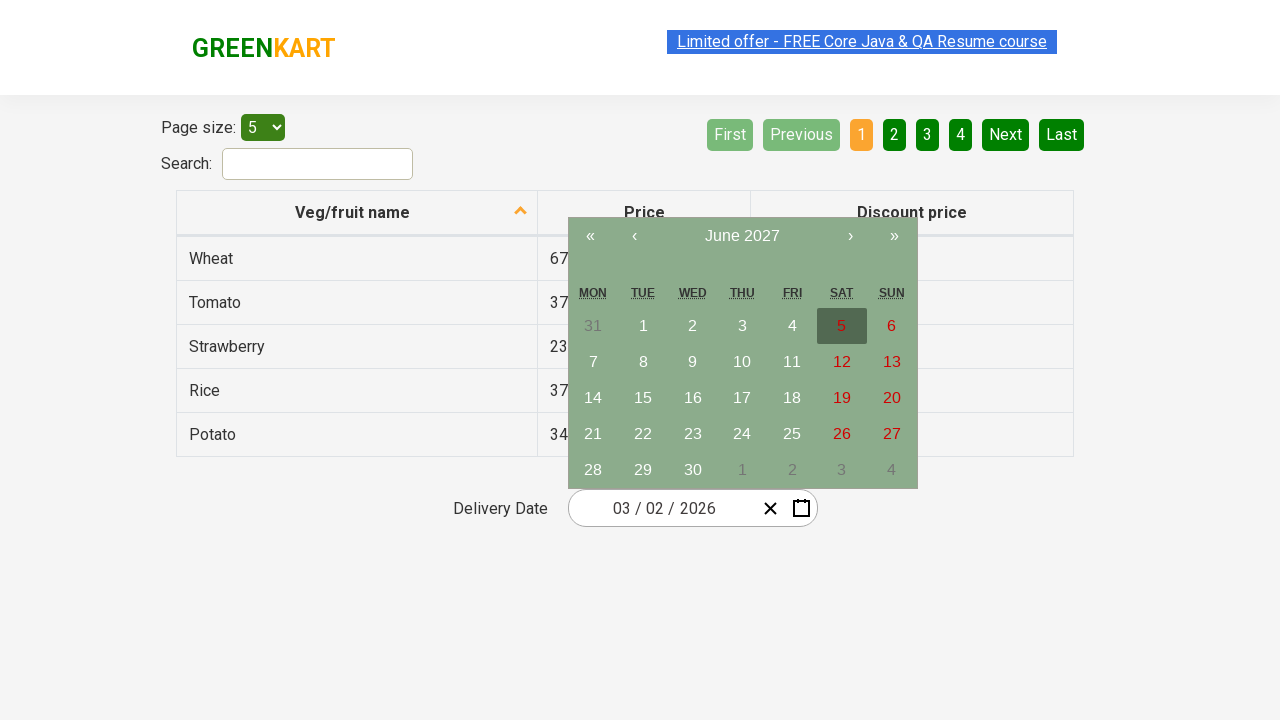

Selected day 15 from June 2027 calendar at (643, 398) on xpath=//abbr[contains(text(),'15')]
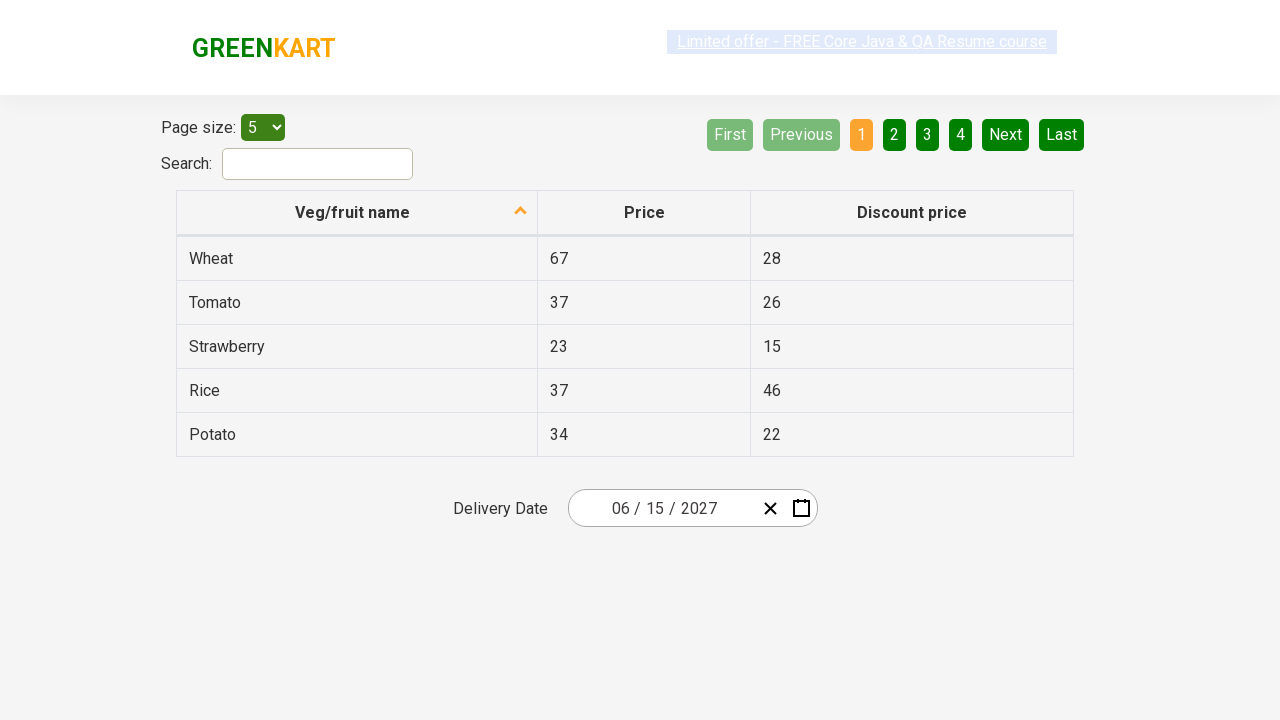

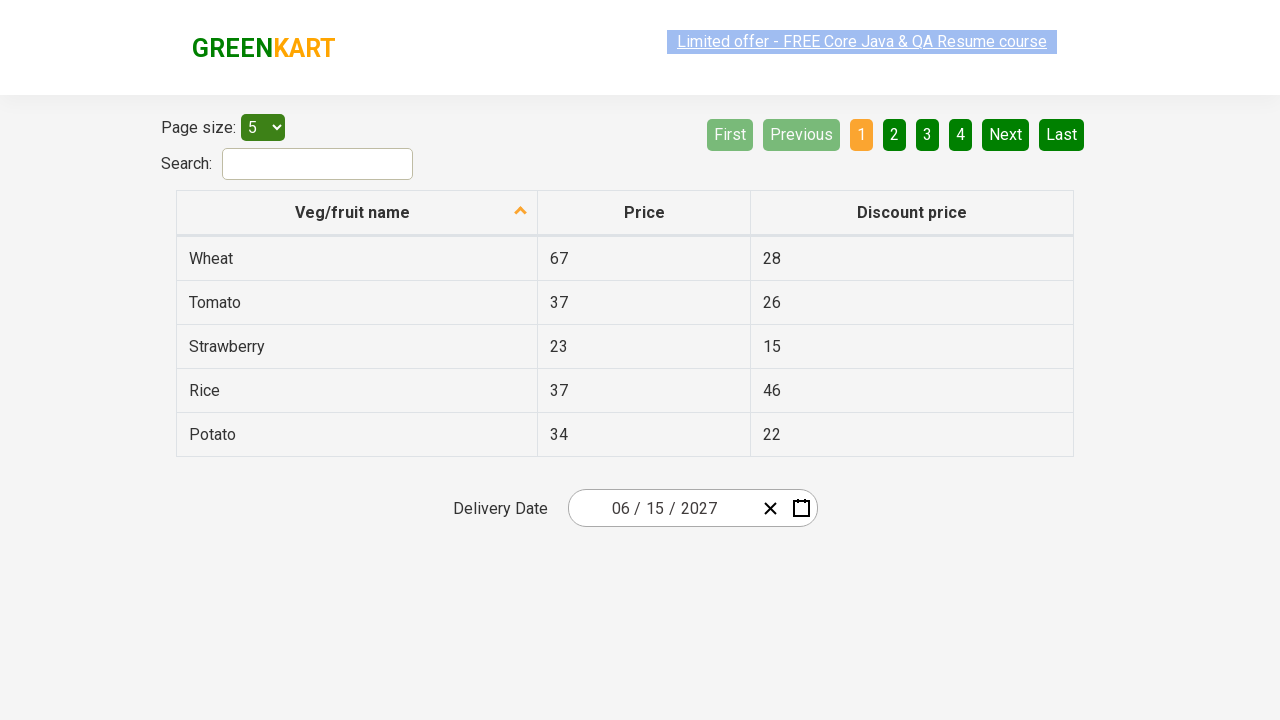